Verifies that the OrangeHRM logo is displayed on the demo booking page

Starting URL: https://www.orangehrm.com/en/book-a-free-demo

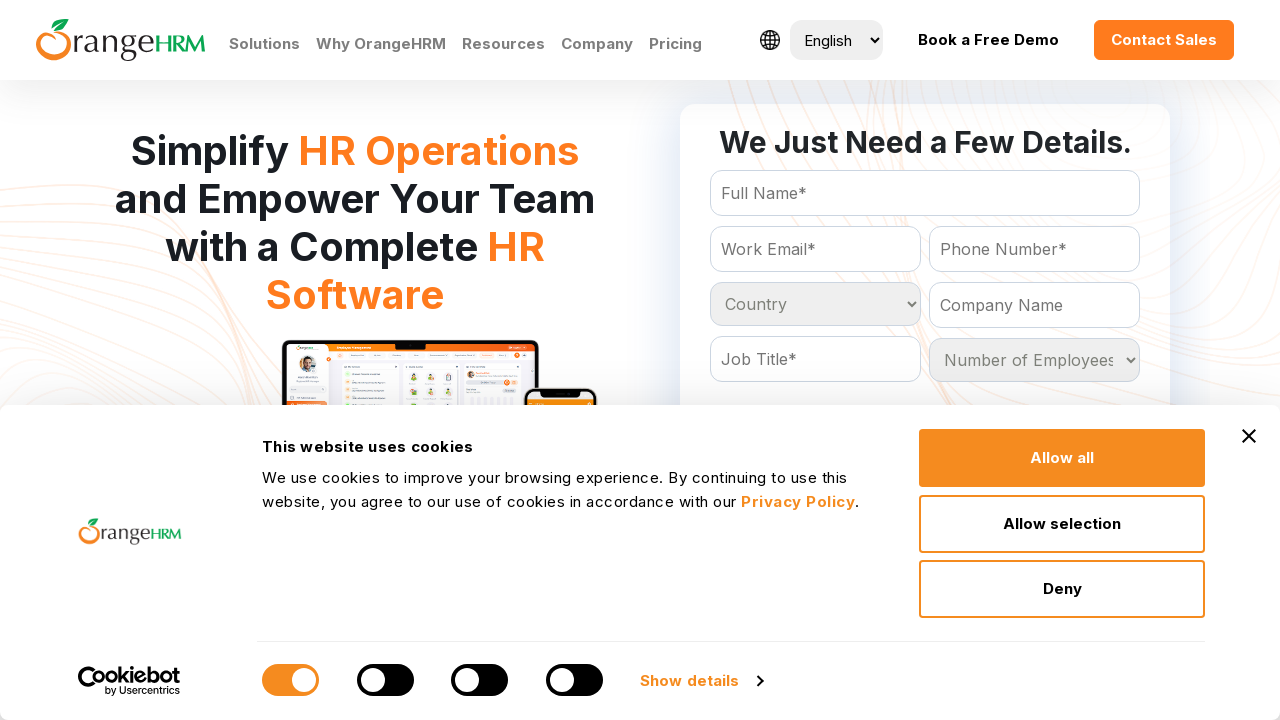

OrangeHRM logo element is visible on the demo booking page
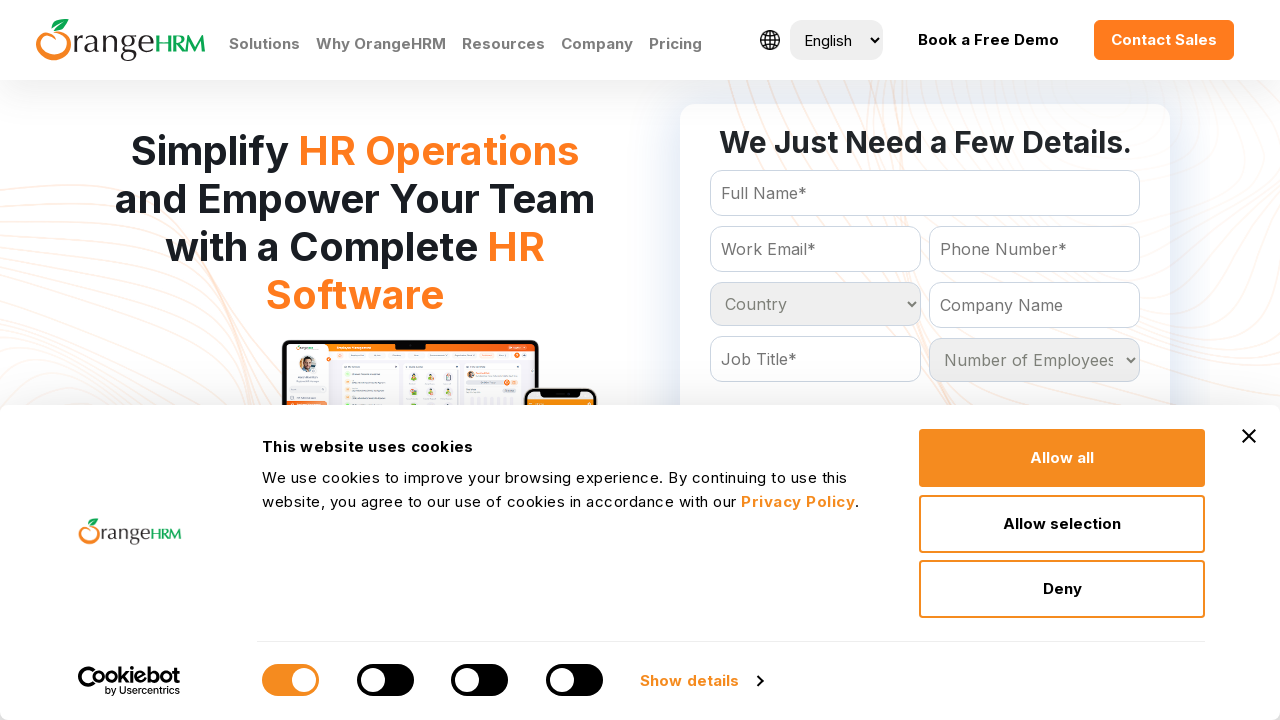

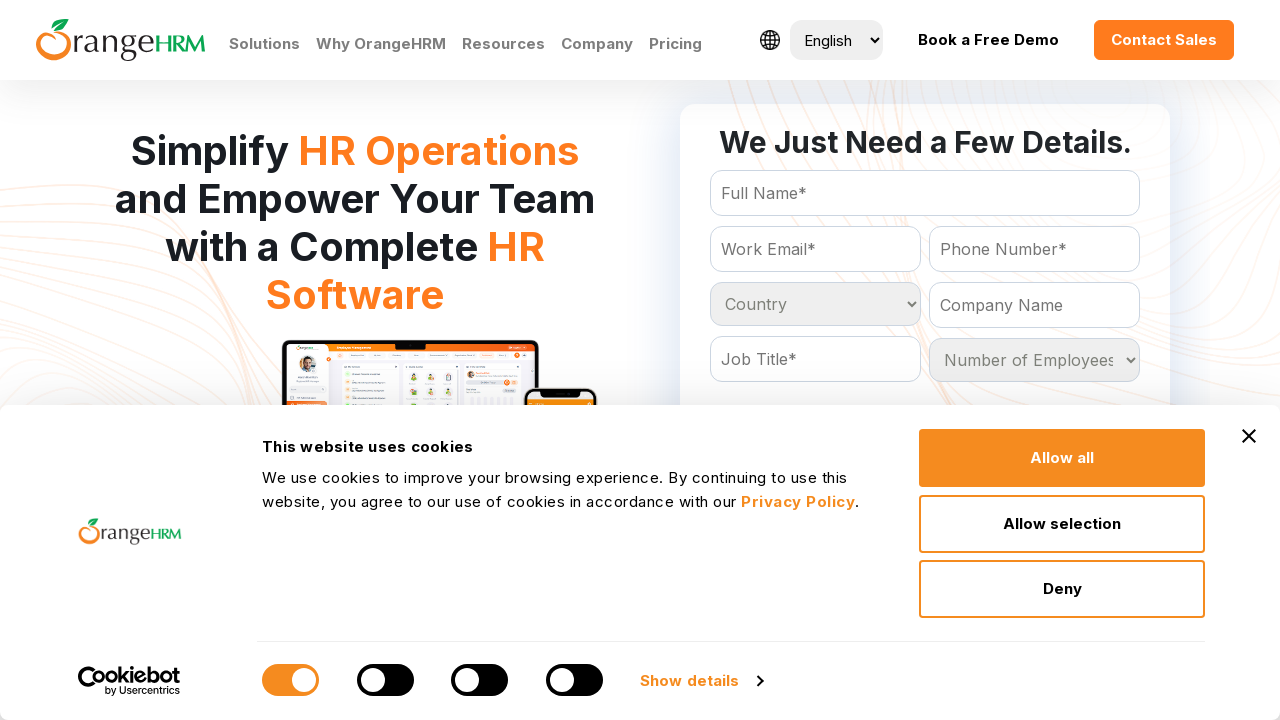